Opens the Eyeglass World website and maximizes the browser window

Starting URL: https://www.eyeglassworld.com

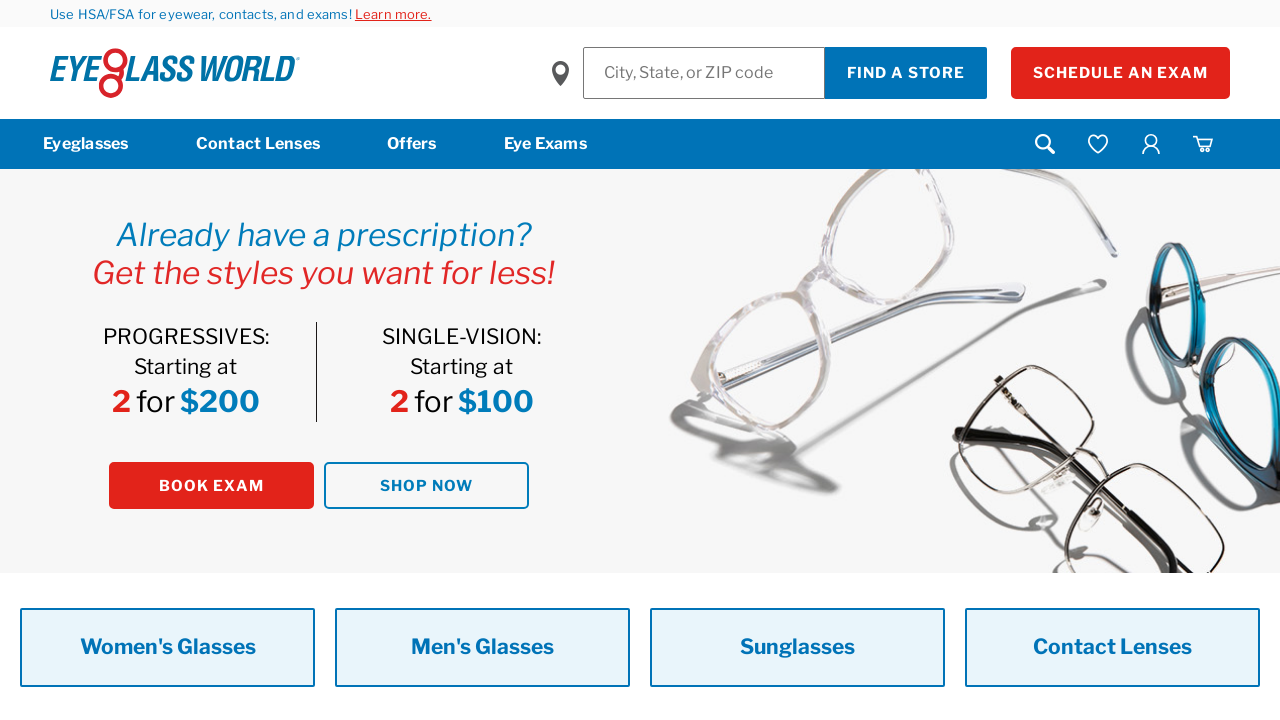

Navigated to Eyeglass World website
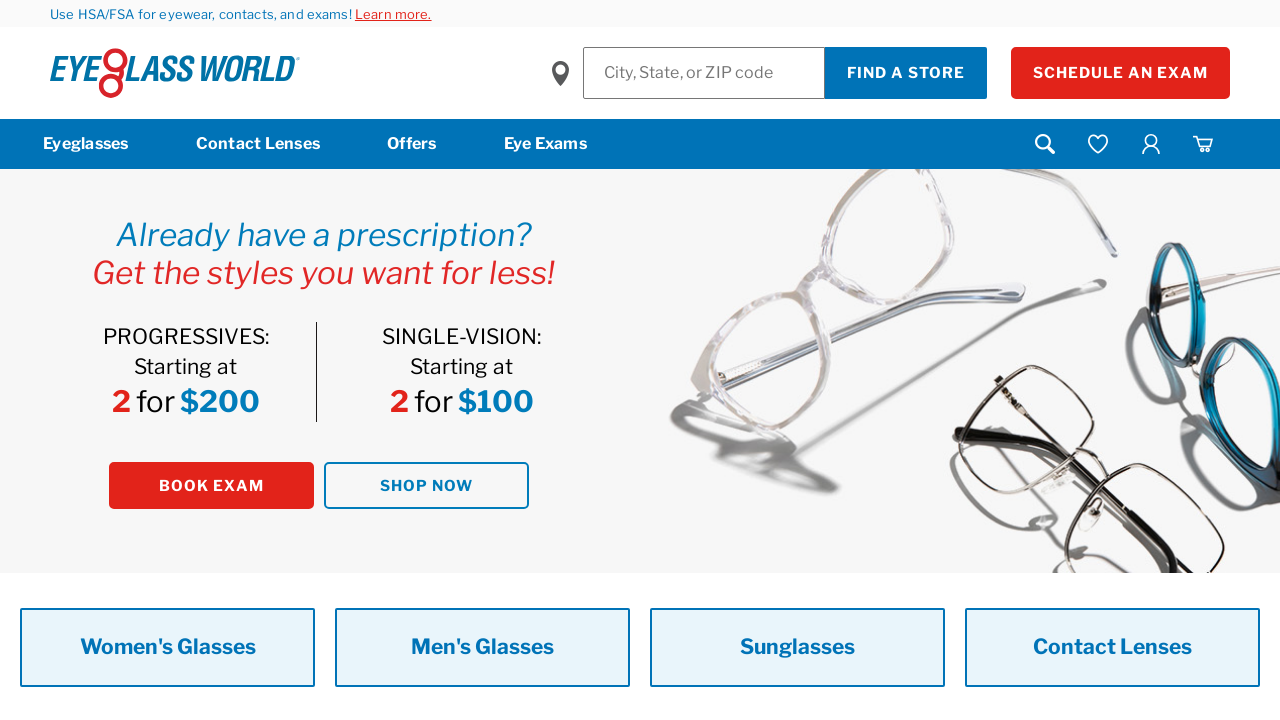

Maximized browser window to 1920x1080
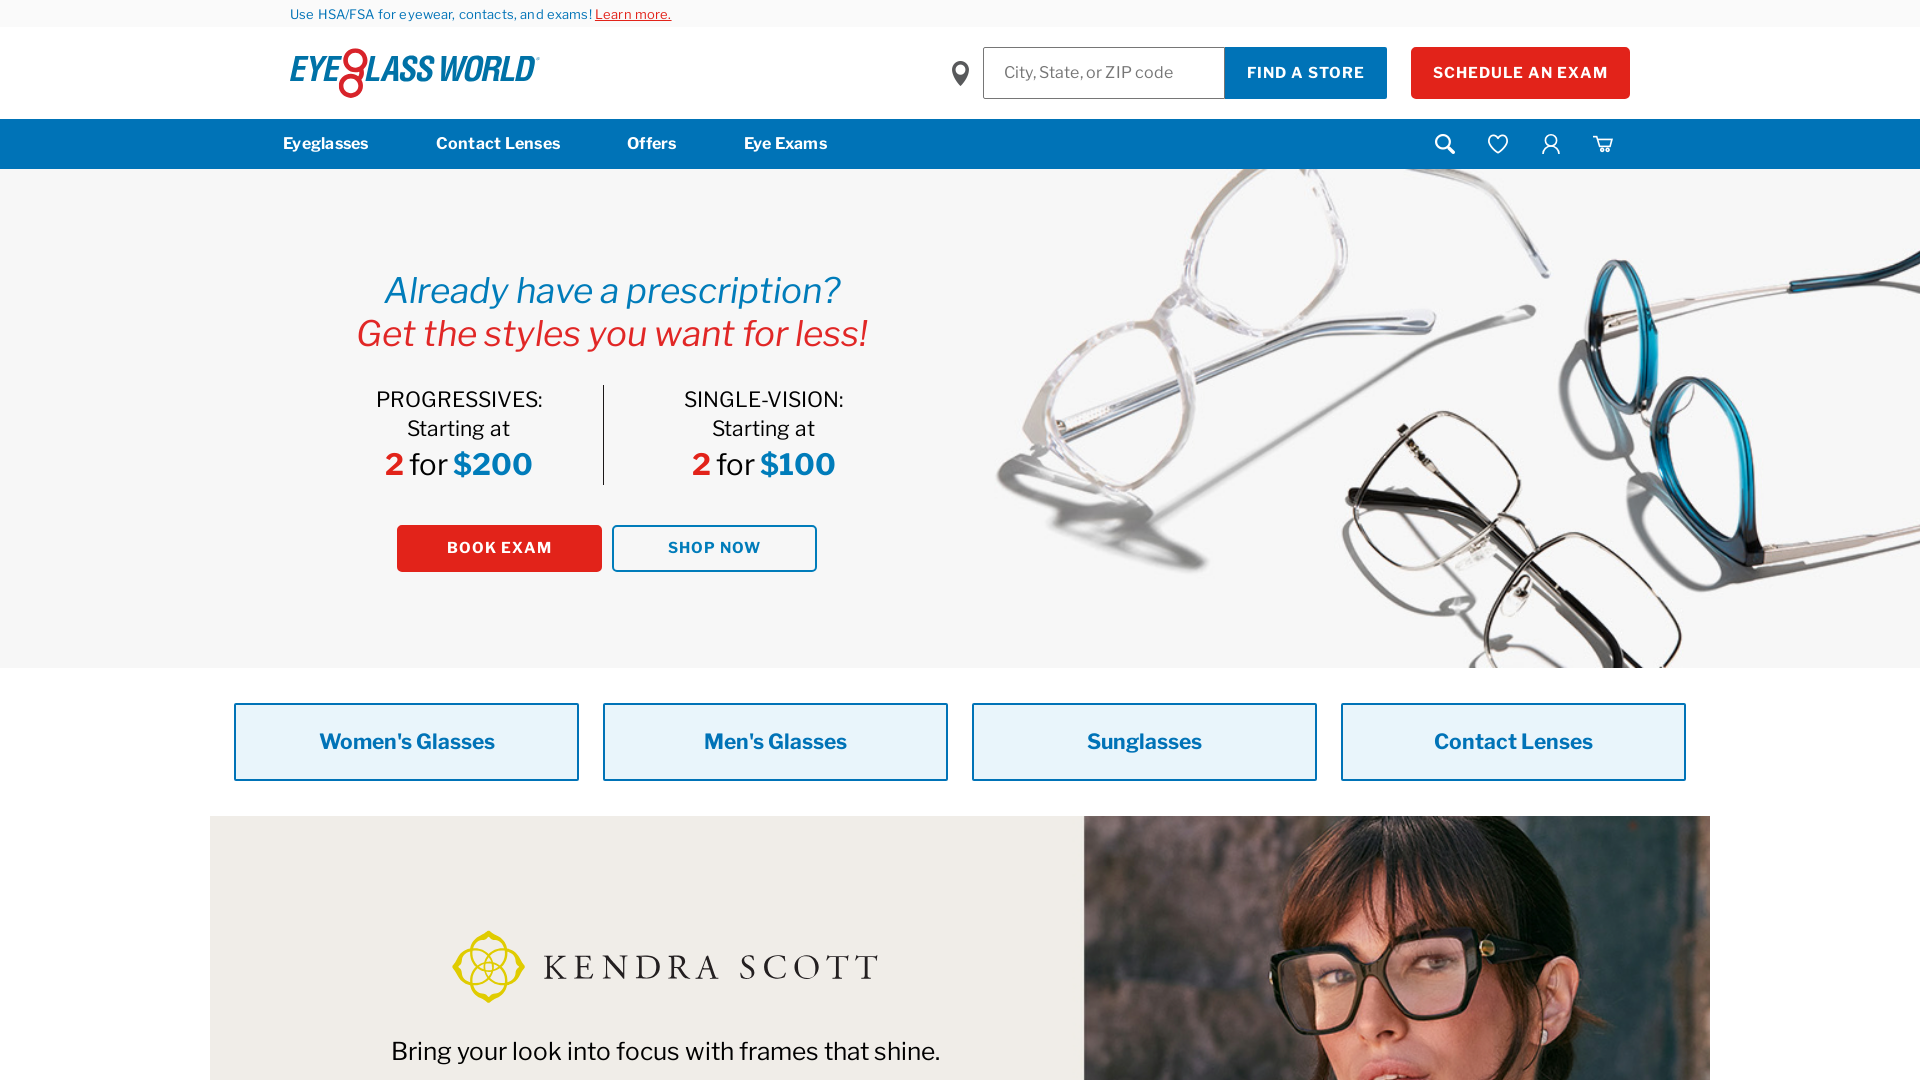

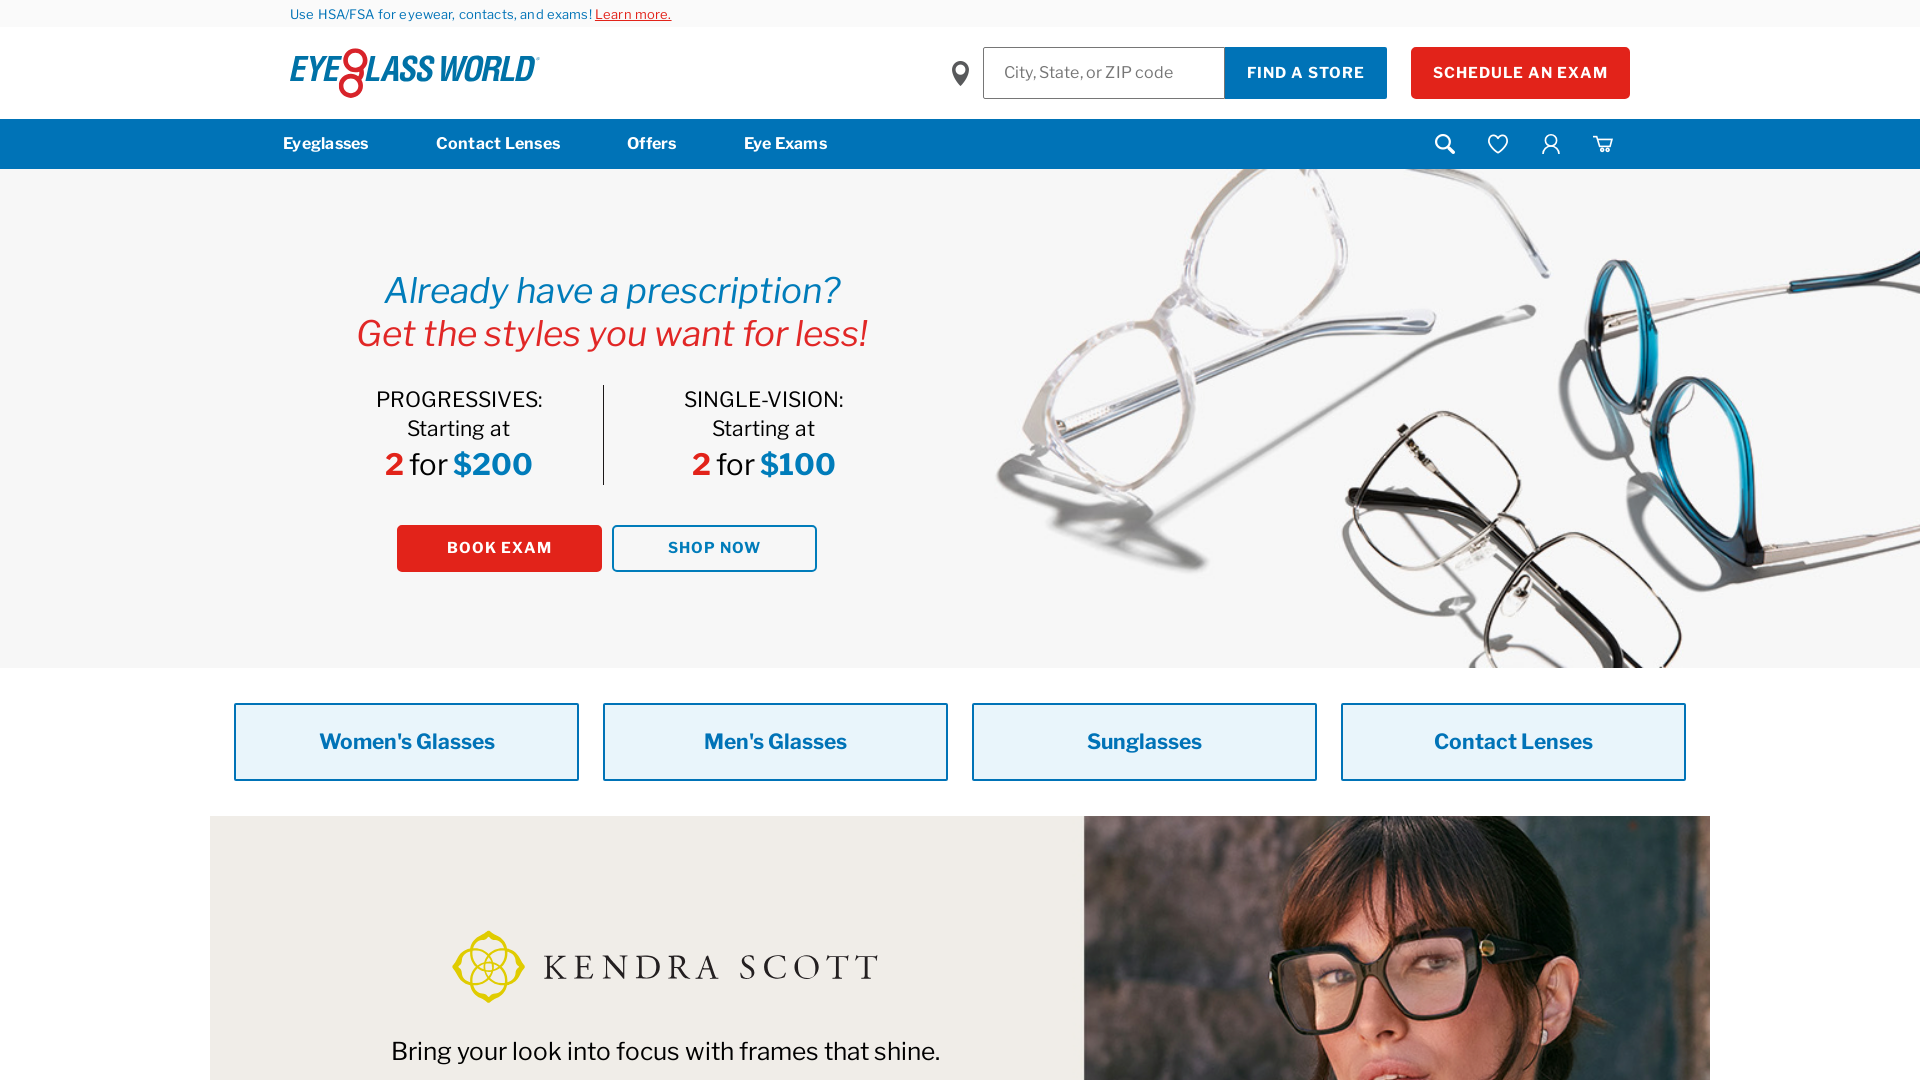